Tests that the Playwright homepage has the correct title, verifies the Get Started link has the correct href attribute, clicks it, and confirms navigation to the intro page

Starting URL: https://playwright.dev

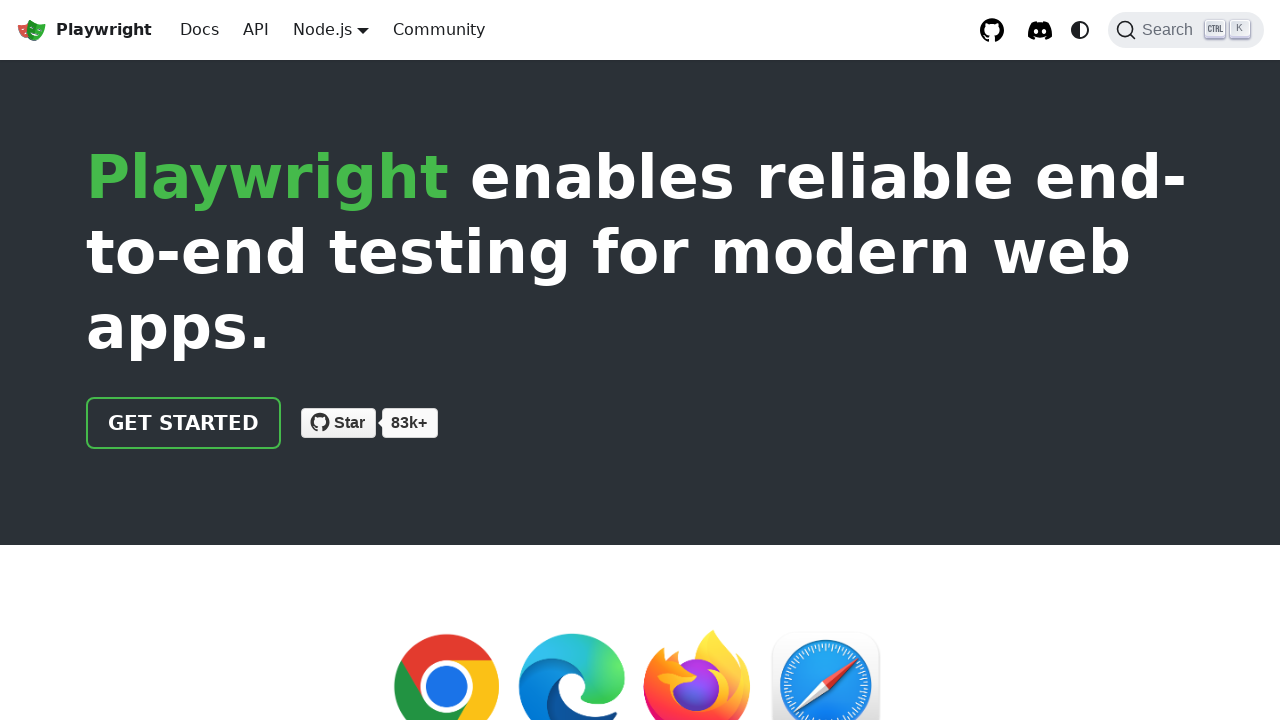

Verified page title contains 'Playwright'
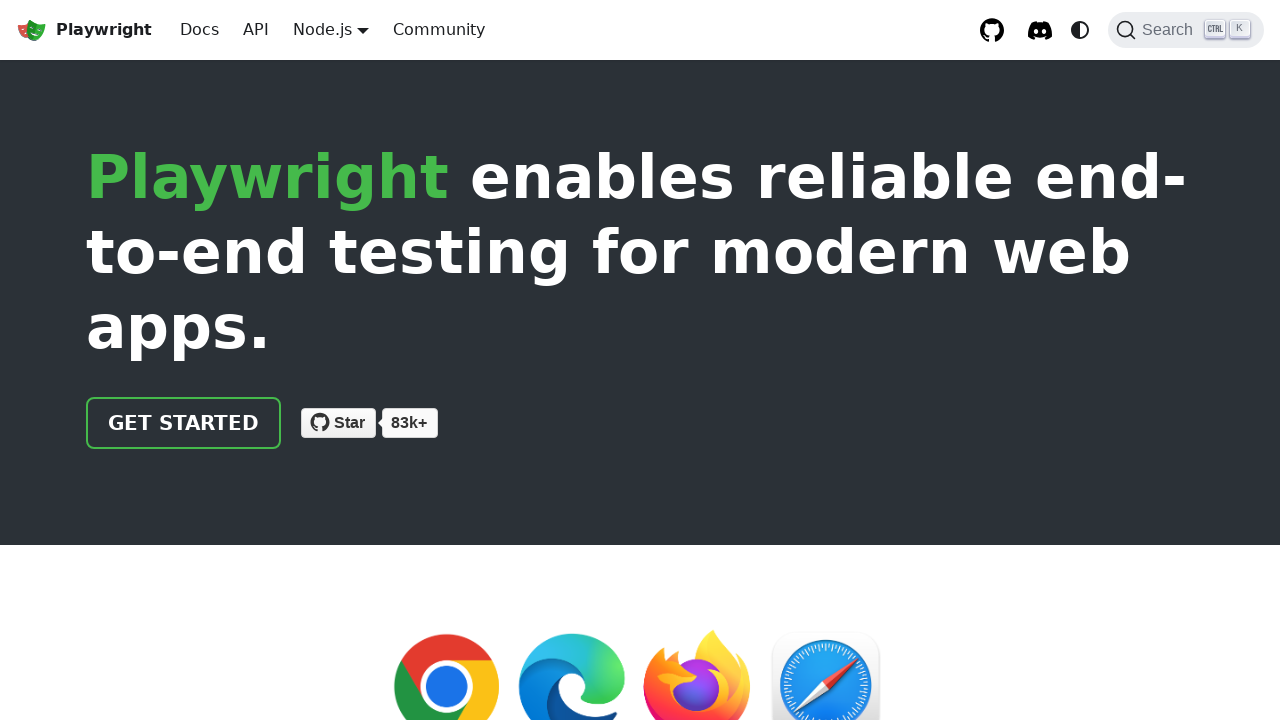

Located 'Get Started' link
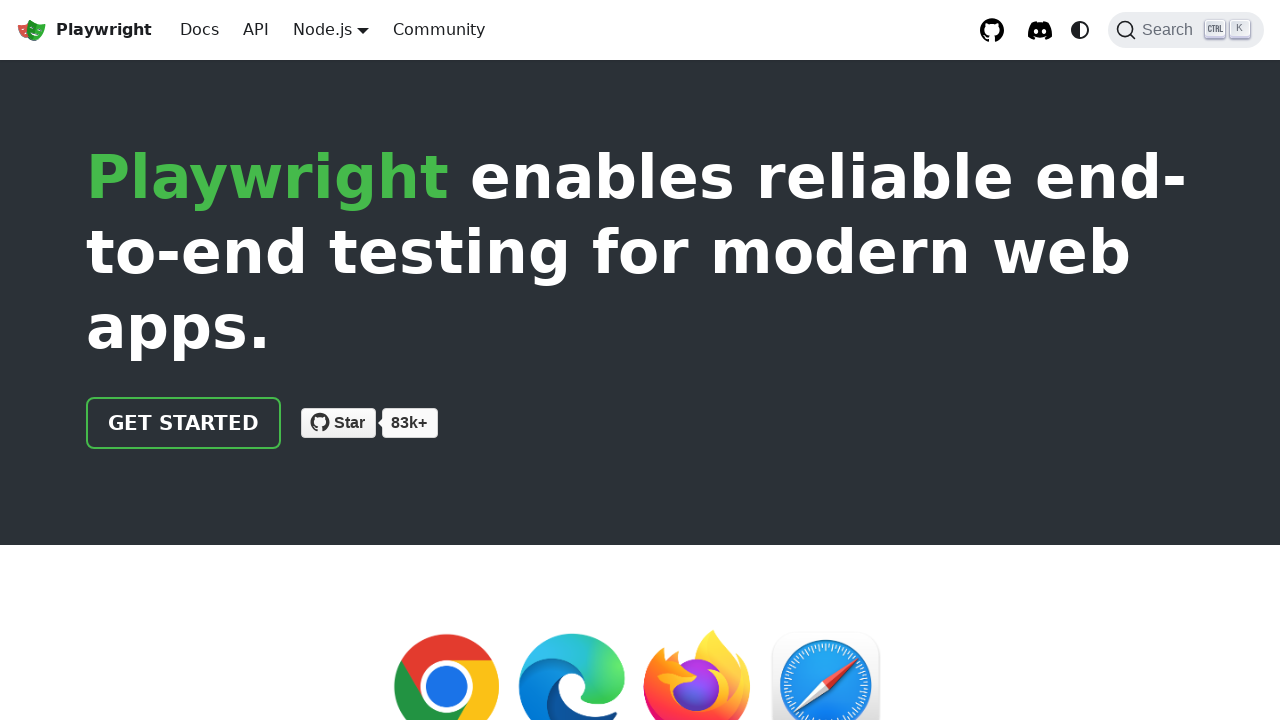

Verified 'Get Started' link href attribute equals '/docs/intro'
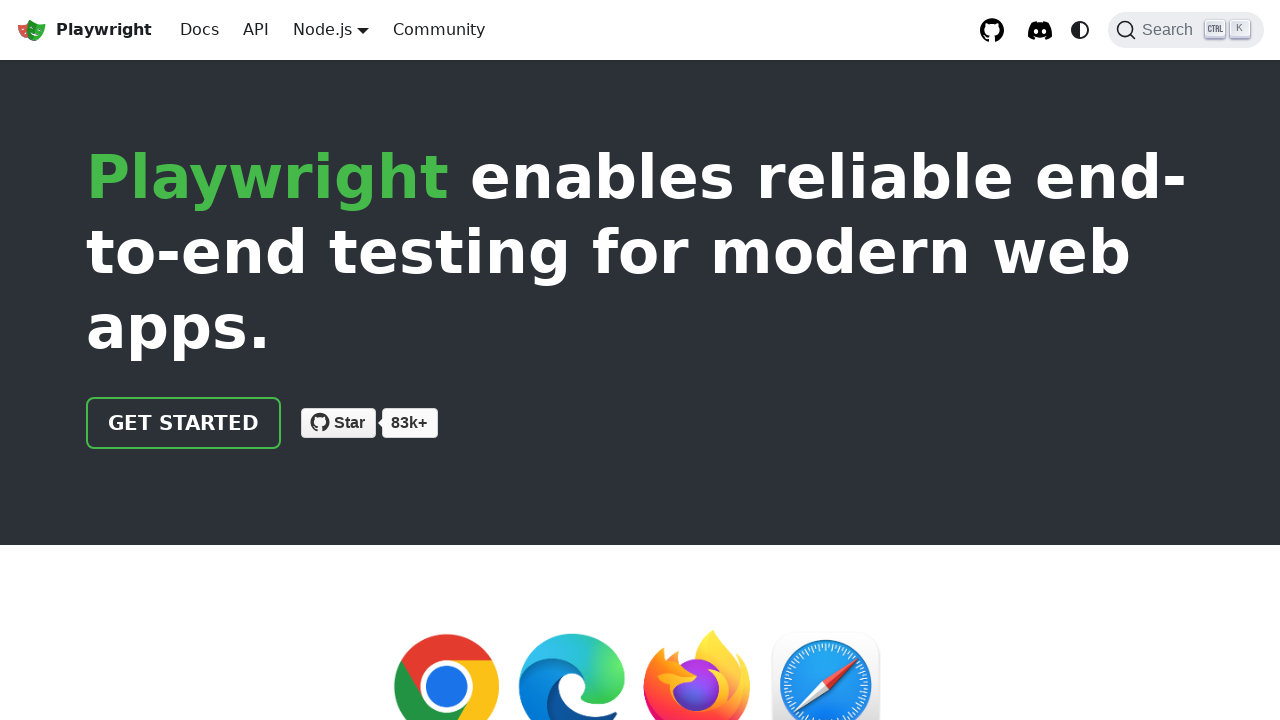

Clicked 'Get Started' link at (184, 423) on text=Get Started
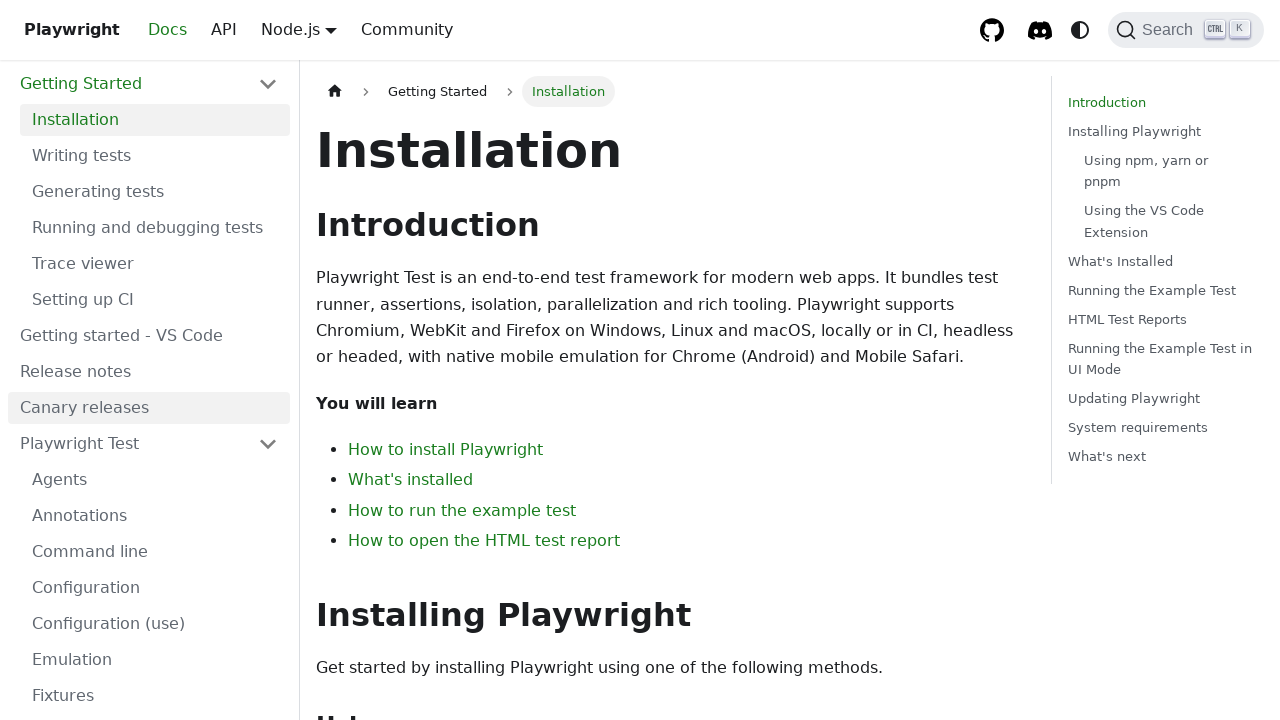

Navigated to intro page and URL contains 'intro'
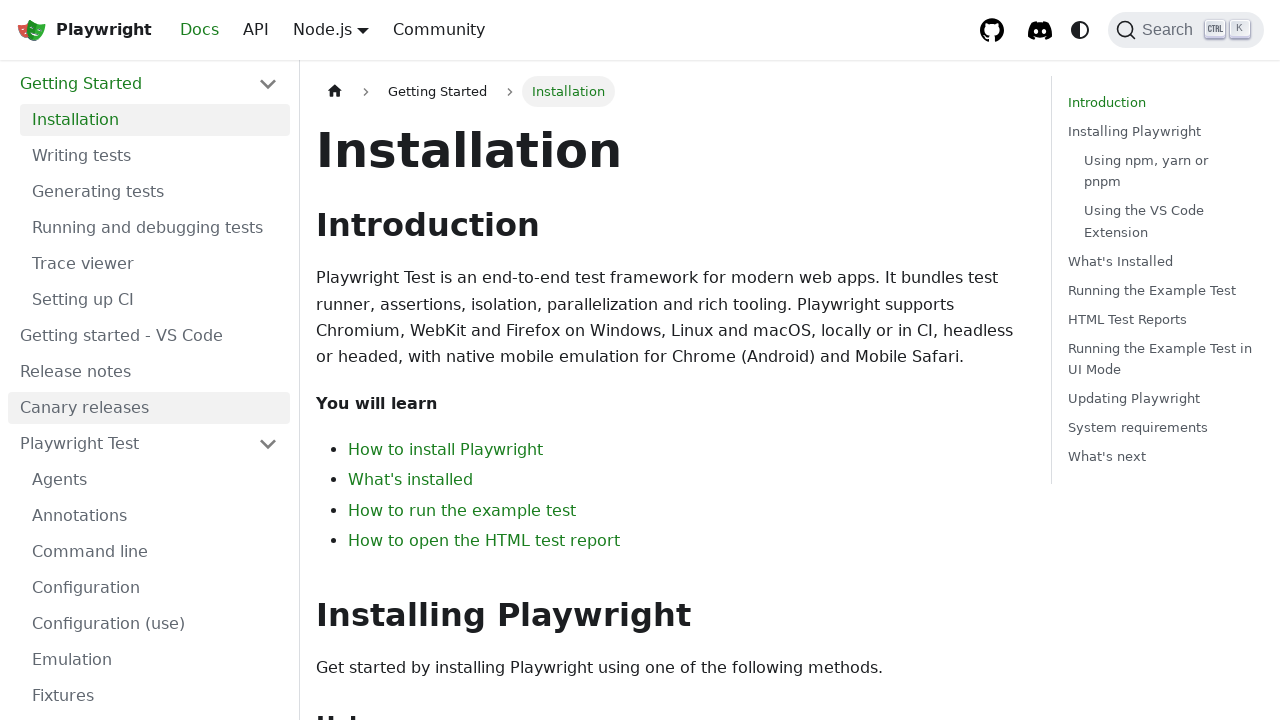

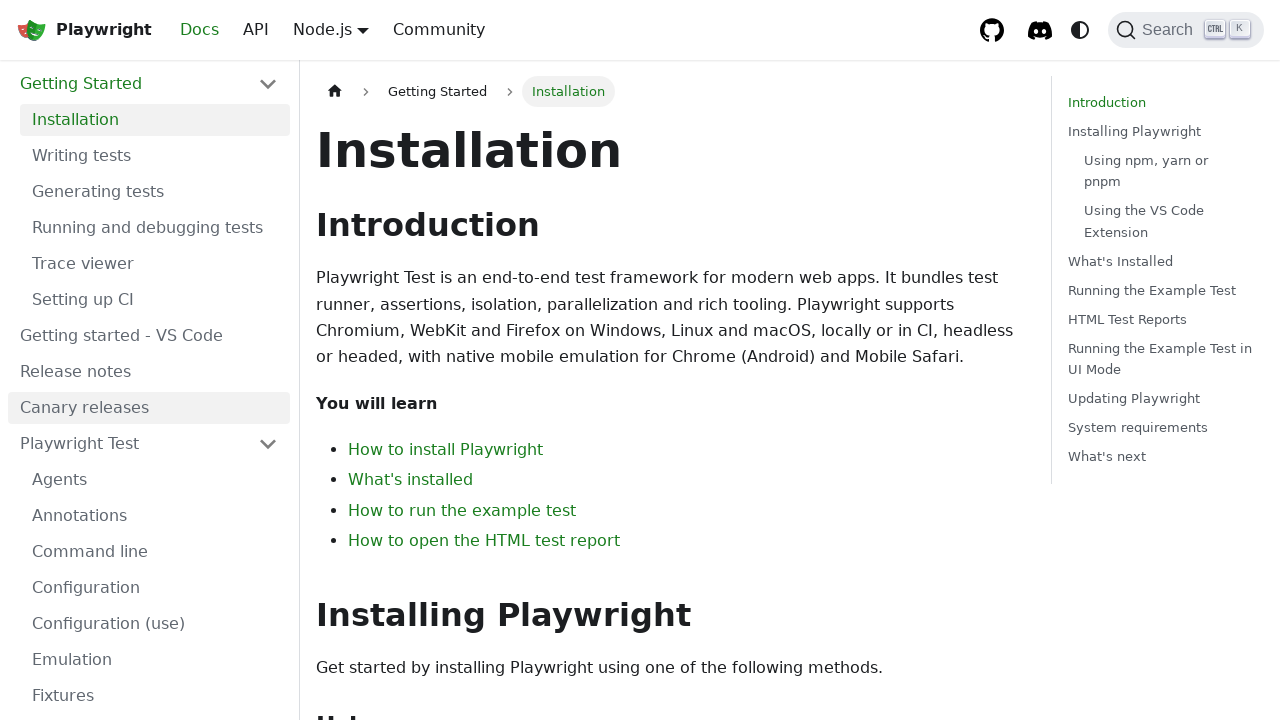